Tests a basic web form by entering text into a text box and clicking submit, then verifying the success message.

Starting URL: https://www.selenium.dev/selenium/web/web-form.html

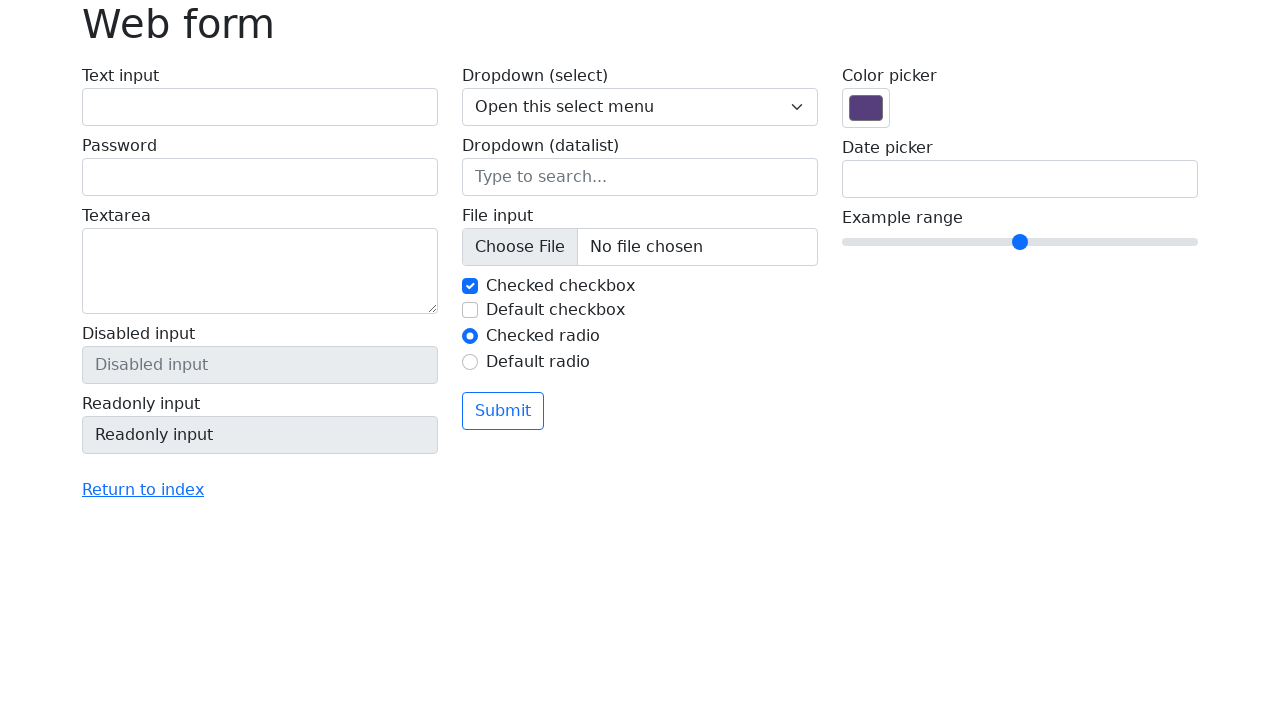

Filled text box with 'Selenium' on input[name='my-text']
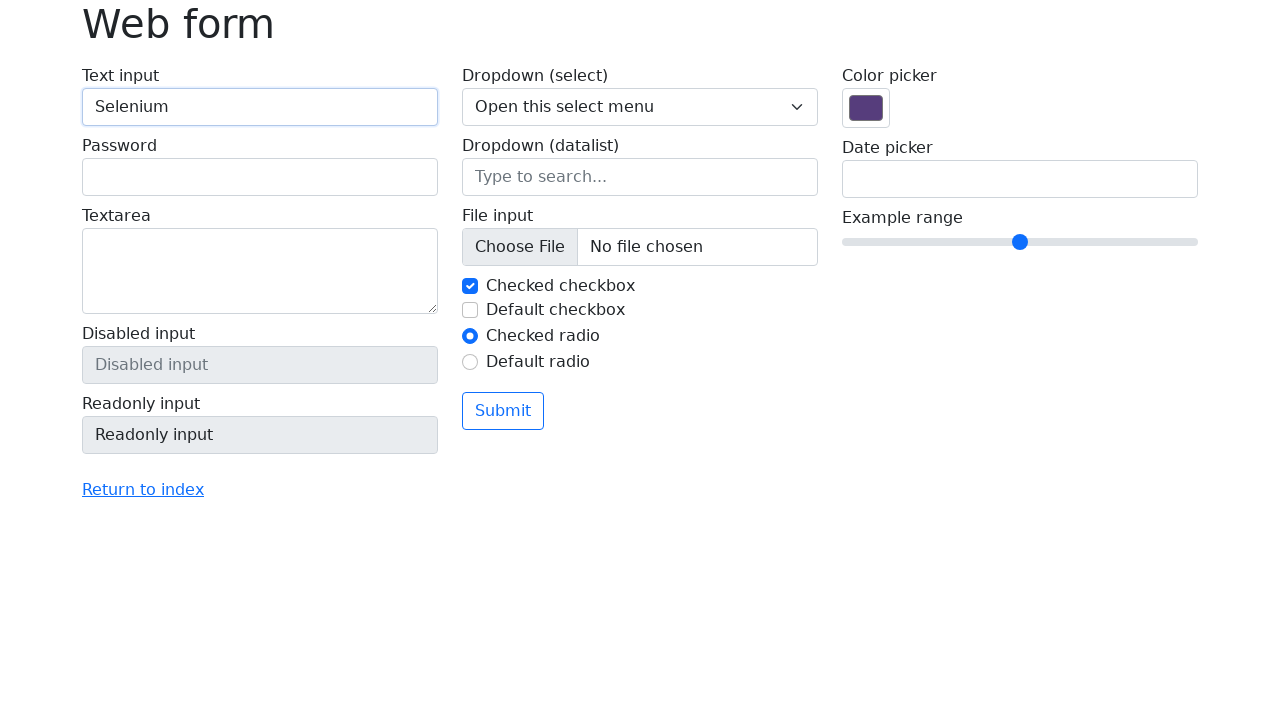

Clicked submit button at (503, 411) on button
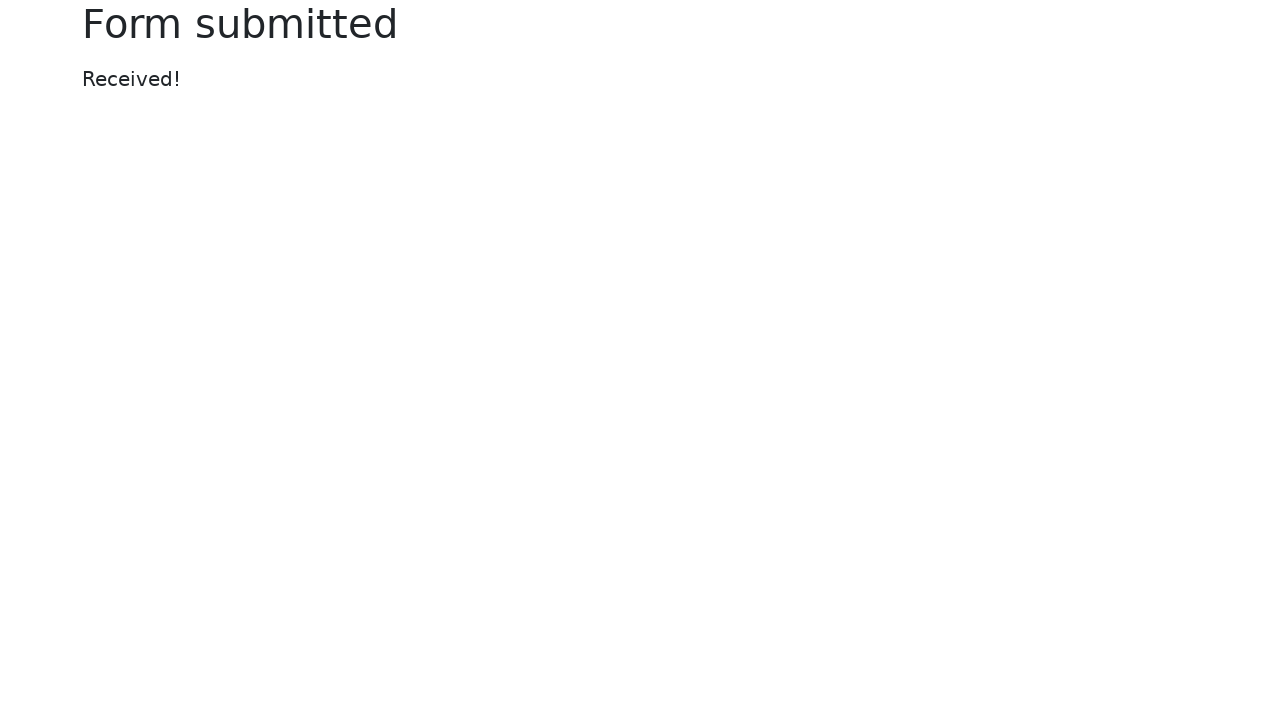

Success message appeared
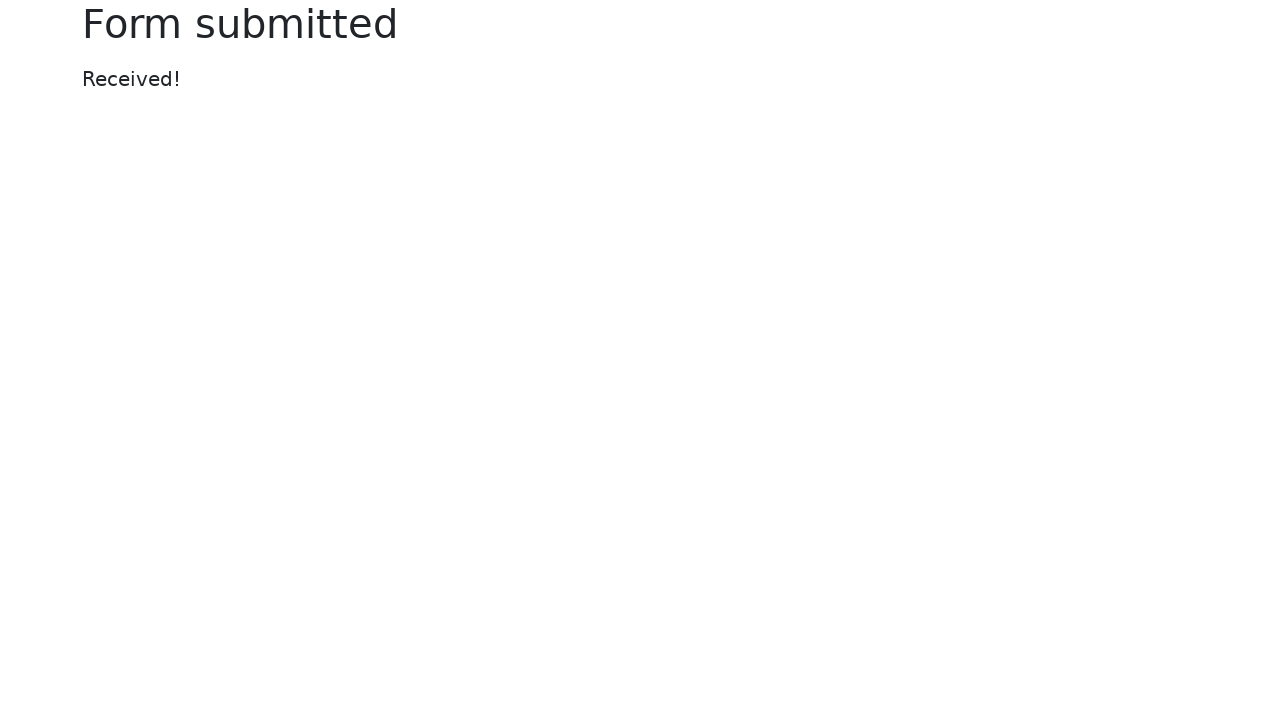

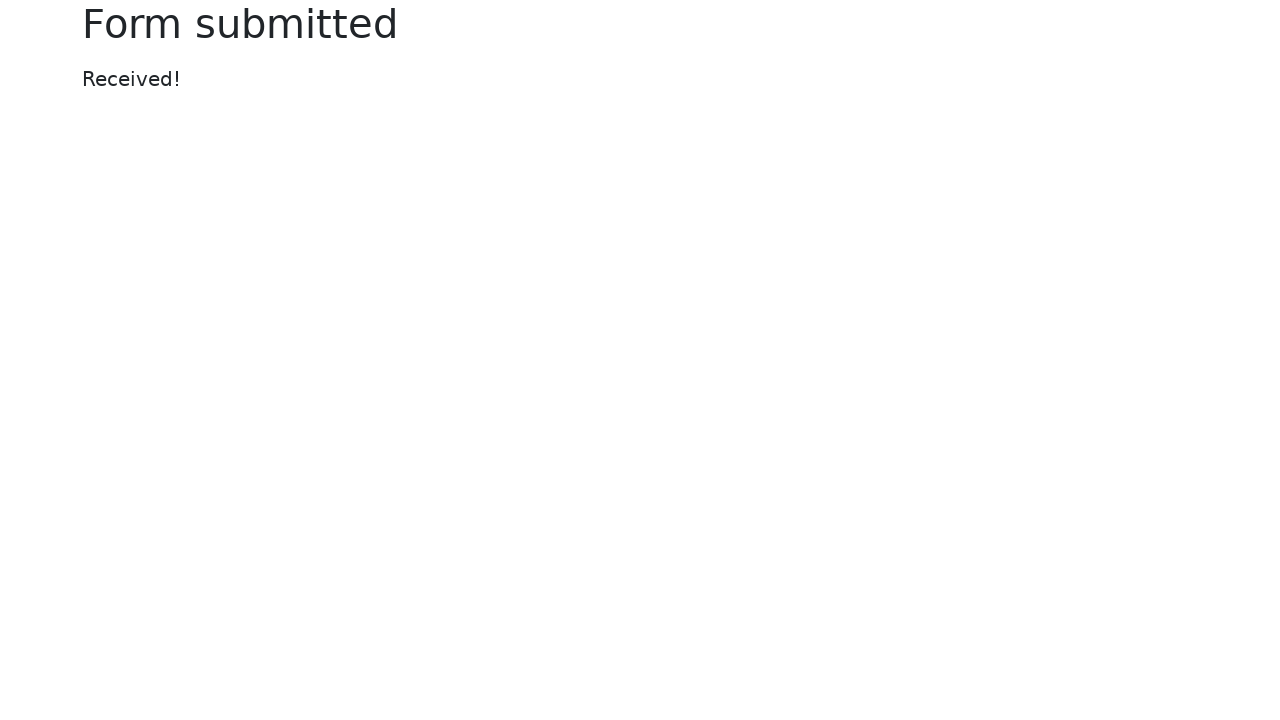